Clicks on a potentially broken link and verifies if it leads to an error page with a 500 status code message

Starting URL: https://demoqa.com/broken

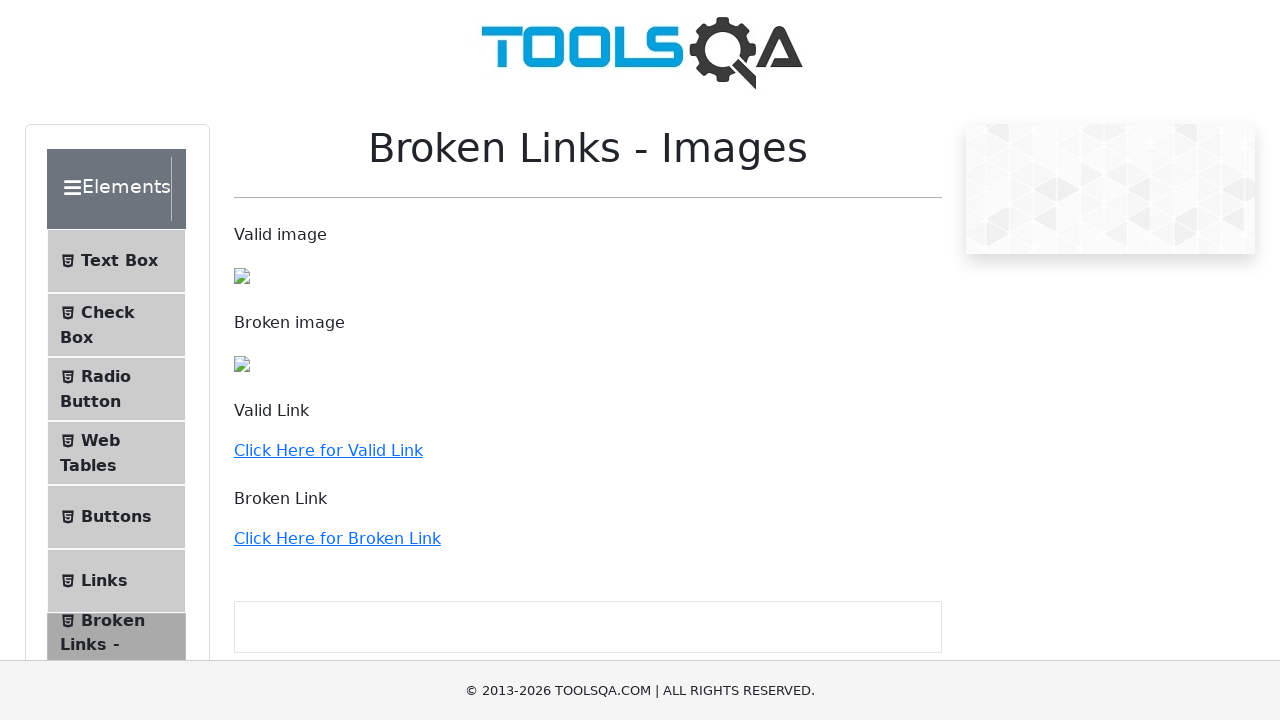

Clicked on 'Click Here for Broken Link' button at (337, 538) on text='Click Here for Broken Link'
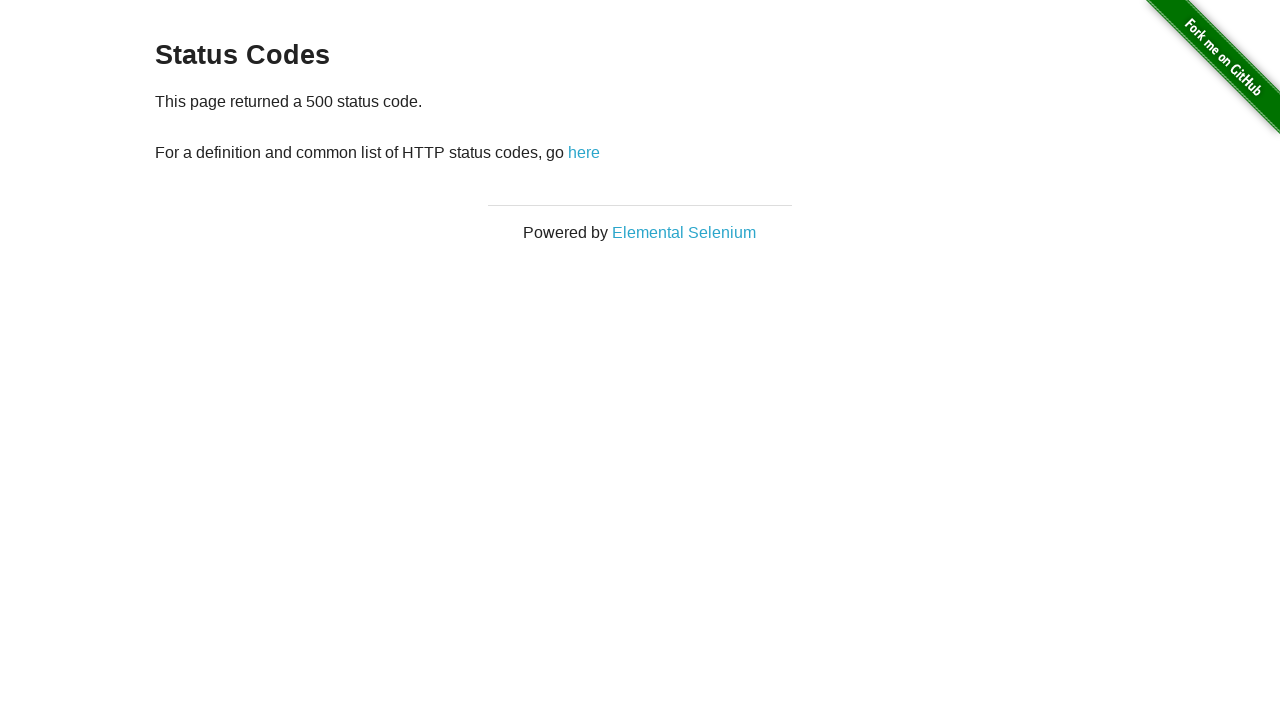

Located error message element
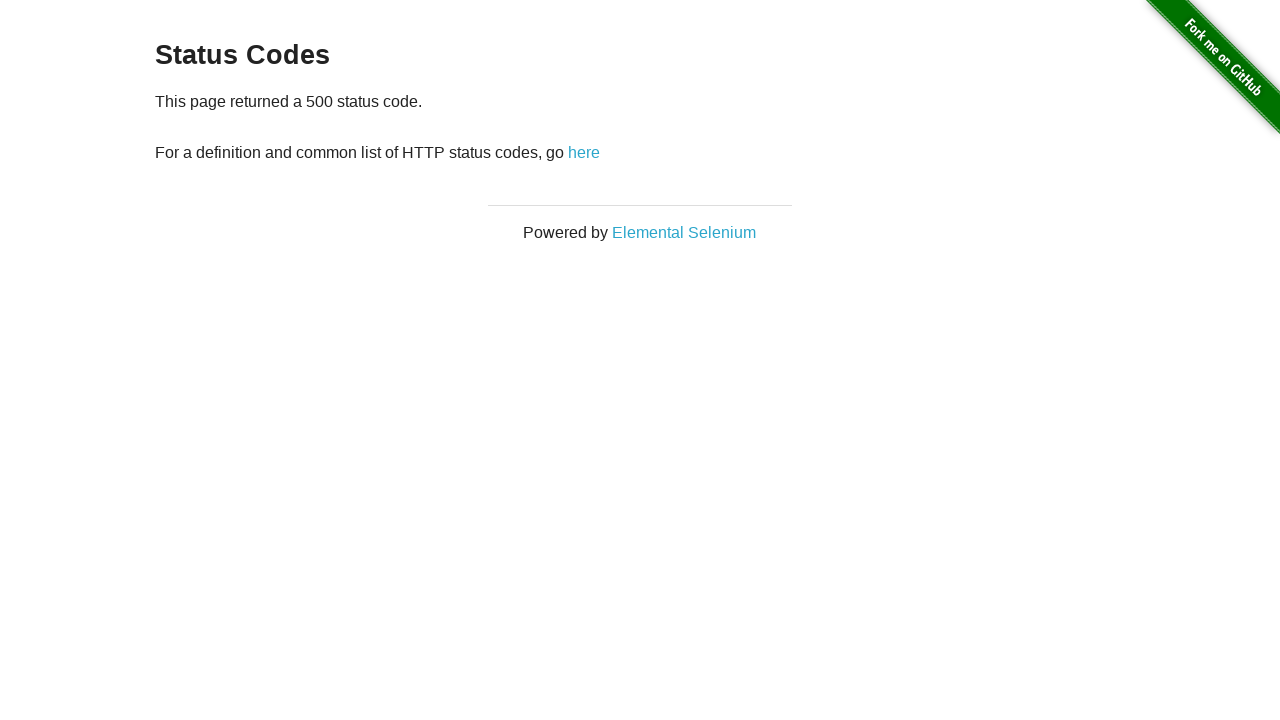

Retrieved error message text: '
    This page returned a 500 status code.
    
    For a definition and common list of HTTP status codes, go here
  '
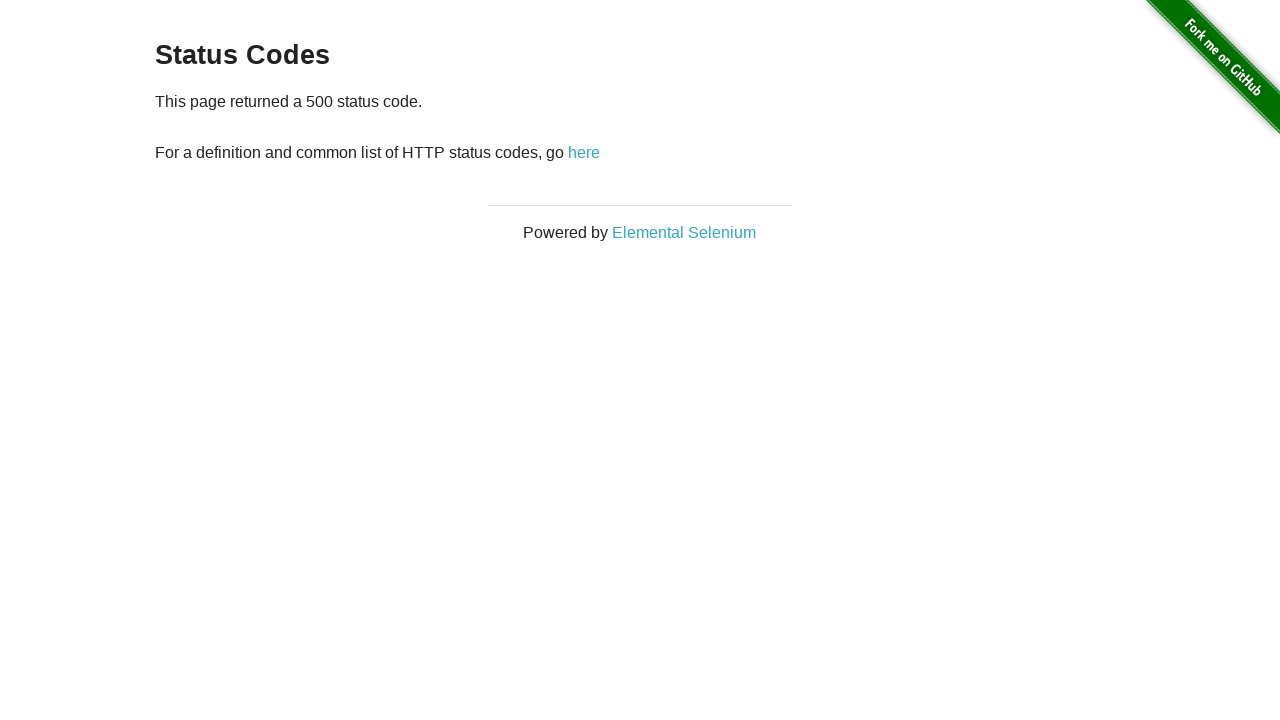

Verified that error page displays 500 status code message as expected
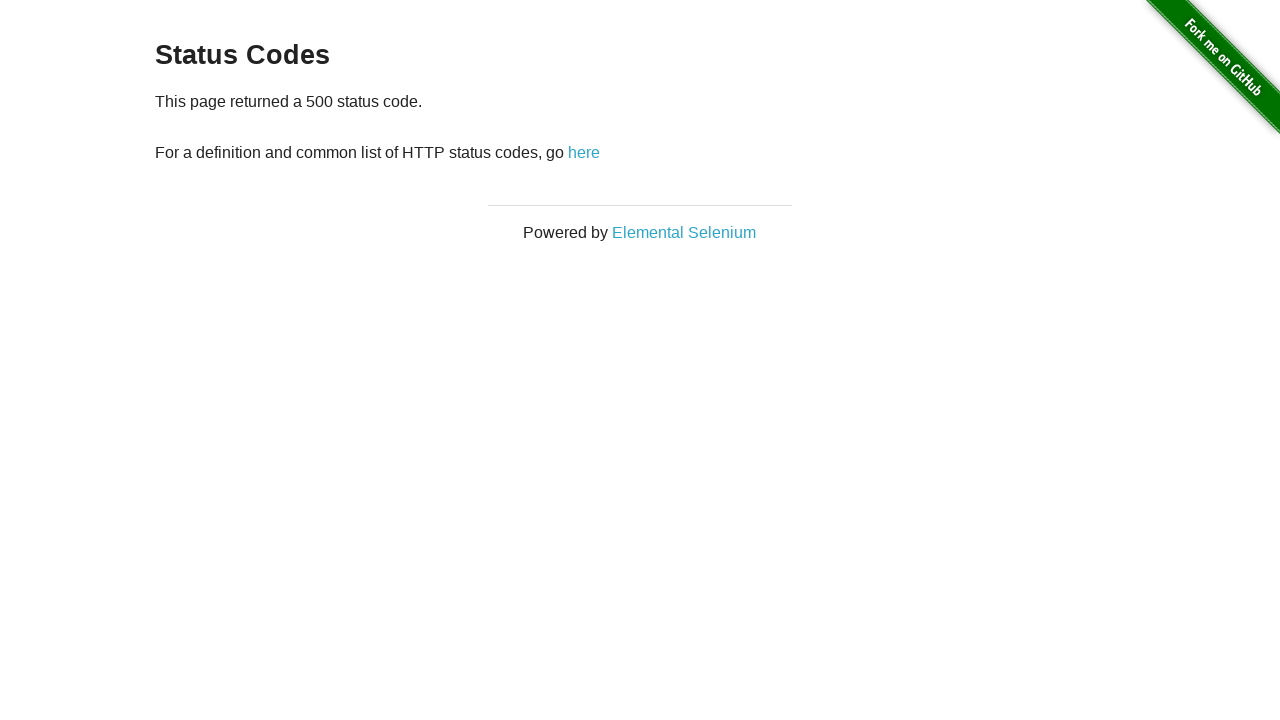

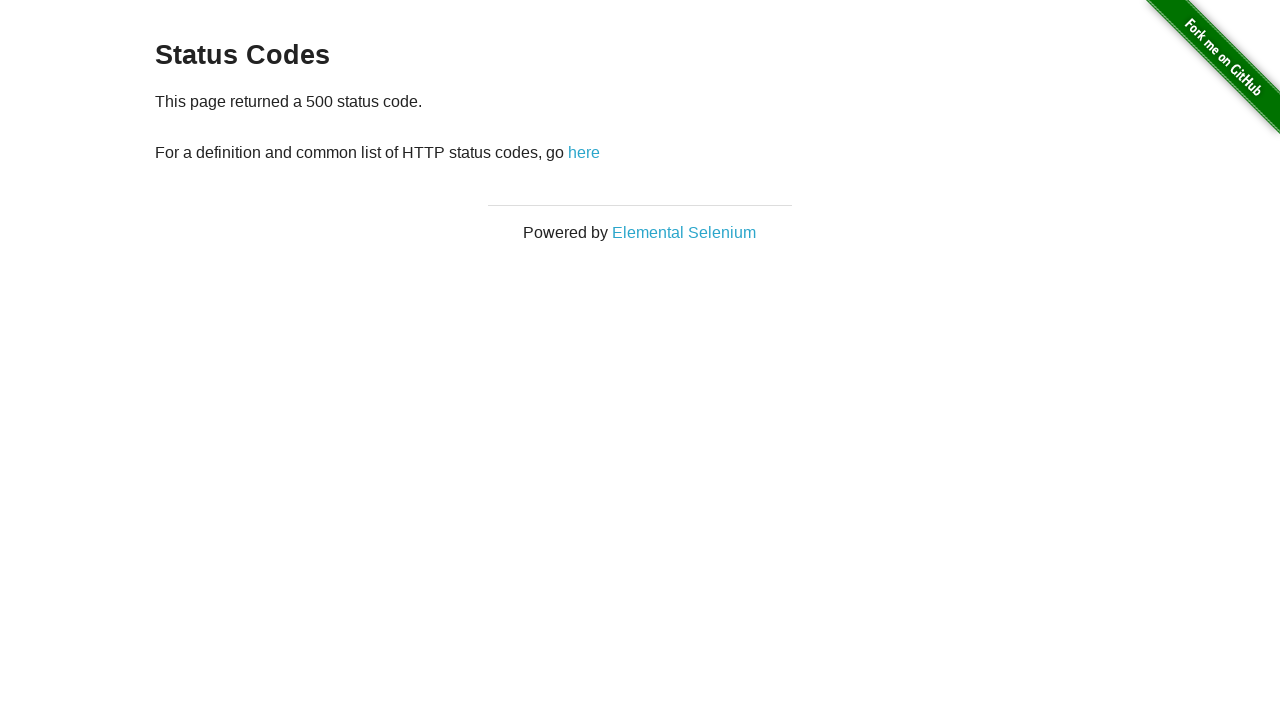